Tests a form submission workflow by reading a hidden attribute value from the page, performing a mathematical calculation, filling in the answer field, selecting a checkbox and radio button, and submitting the form.

Starting URL: http://suninjuly.github.io/get_attribute.html

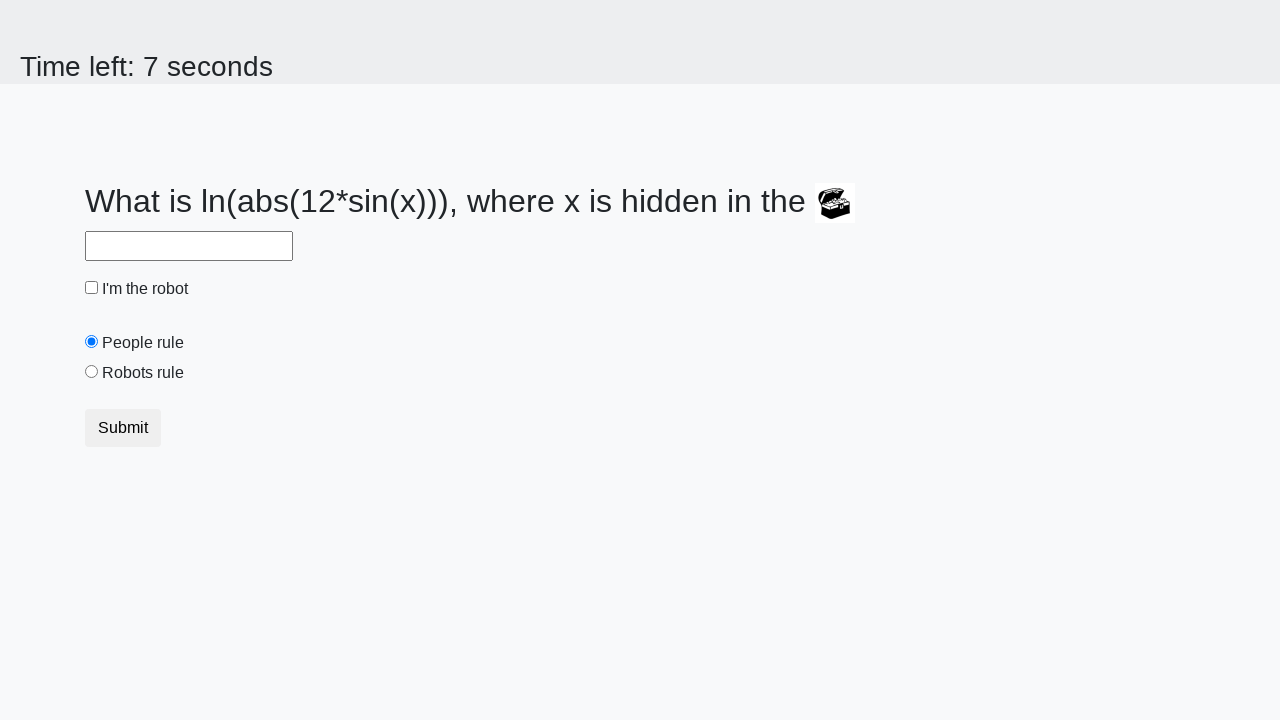

Located treasure element with hidden valuex attribute
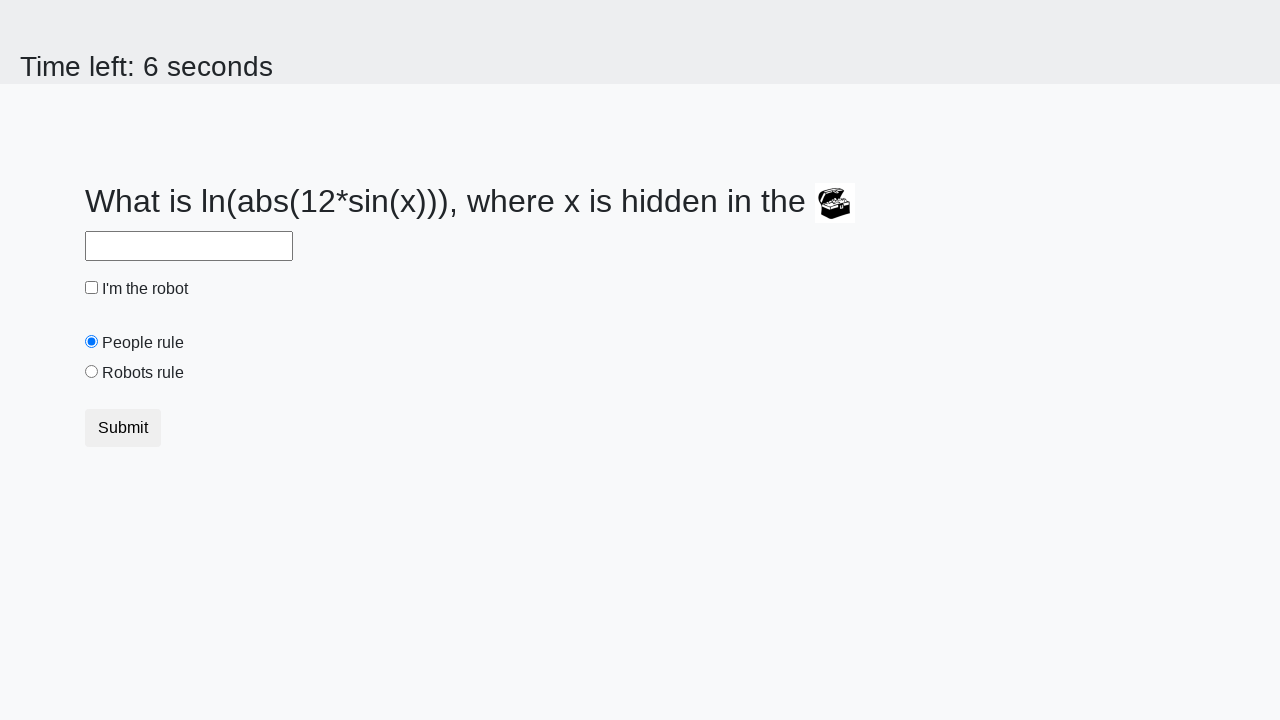

Retrieved valuex attribute value: 835
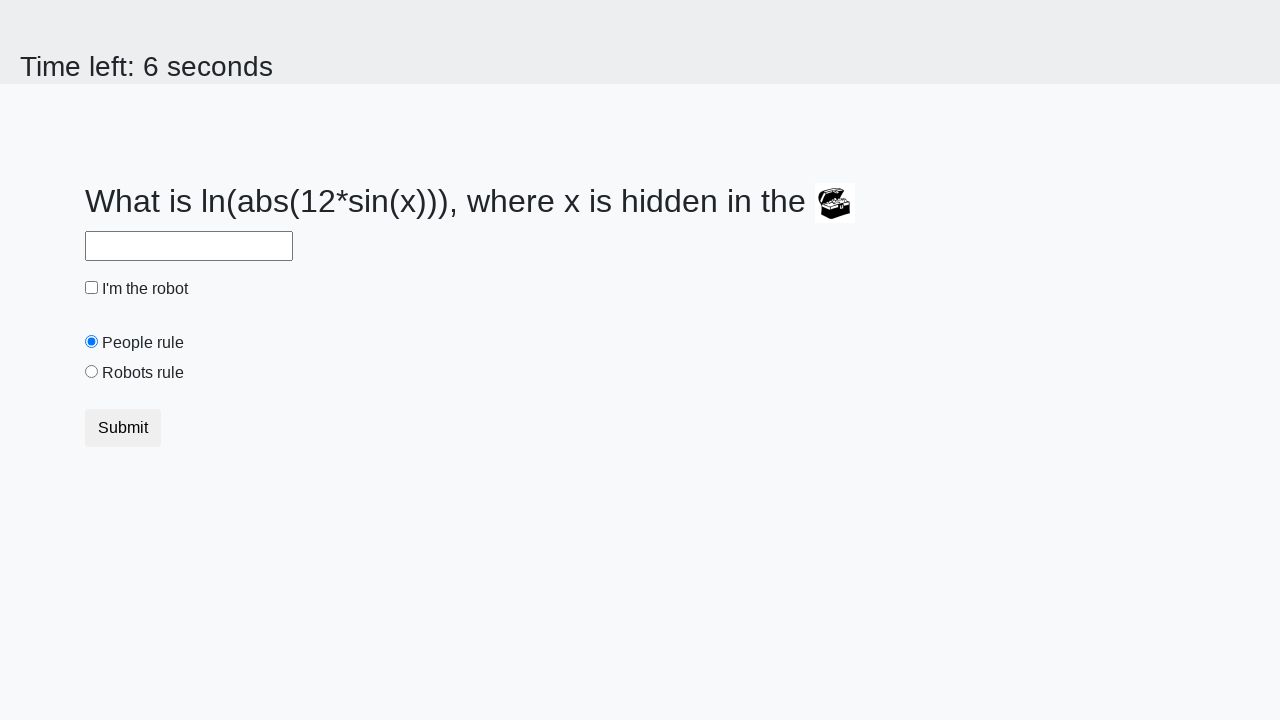

Calculated mathematical answer: 2.000386918332512
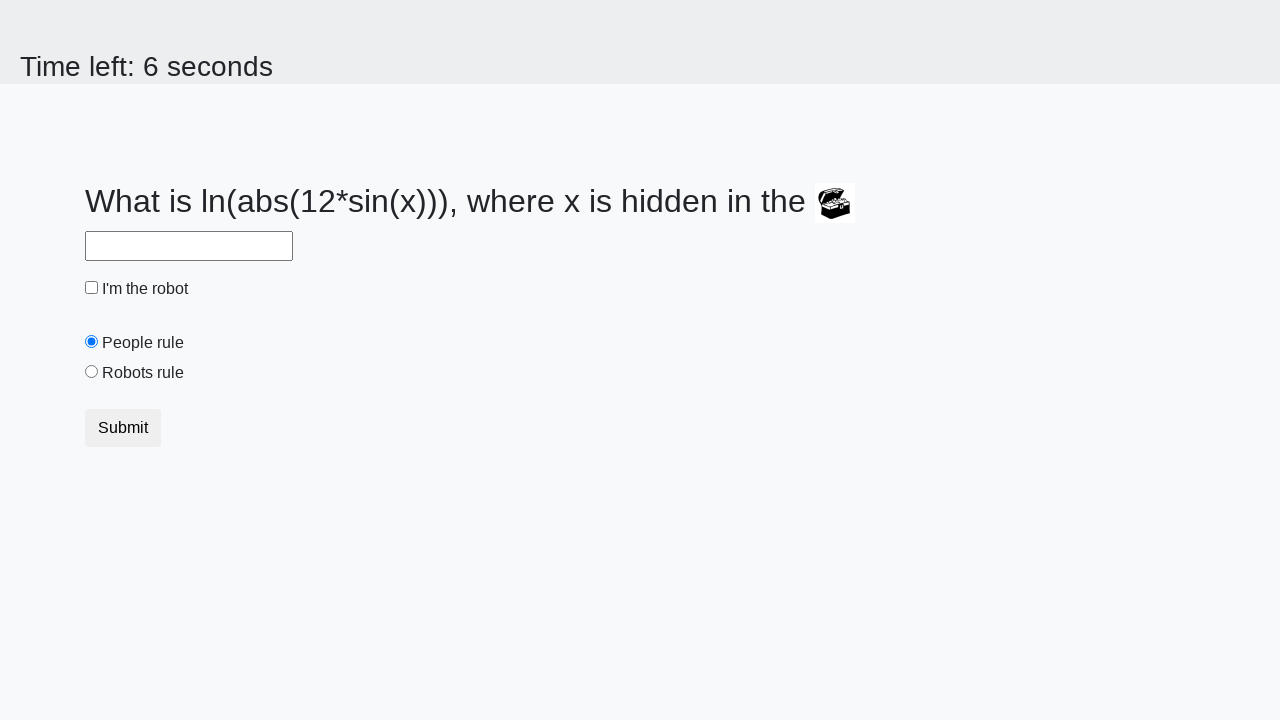

Filled answer field with calculated result on #answer
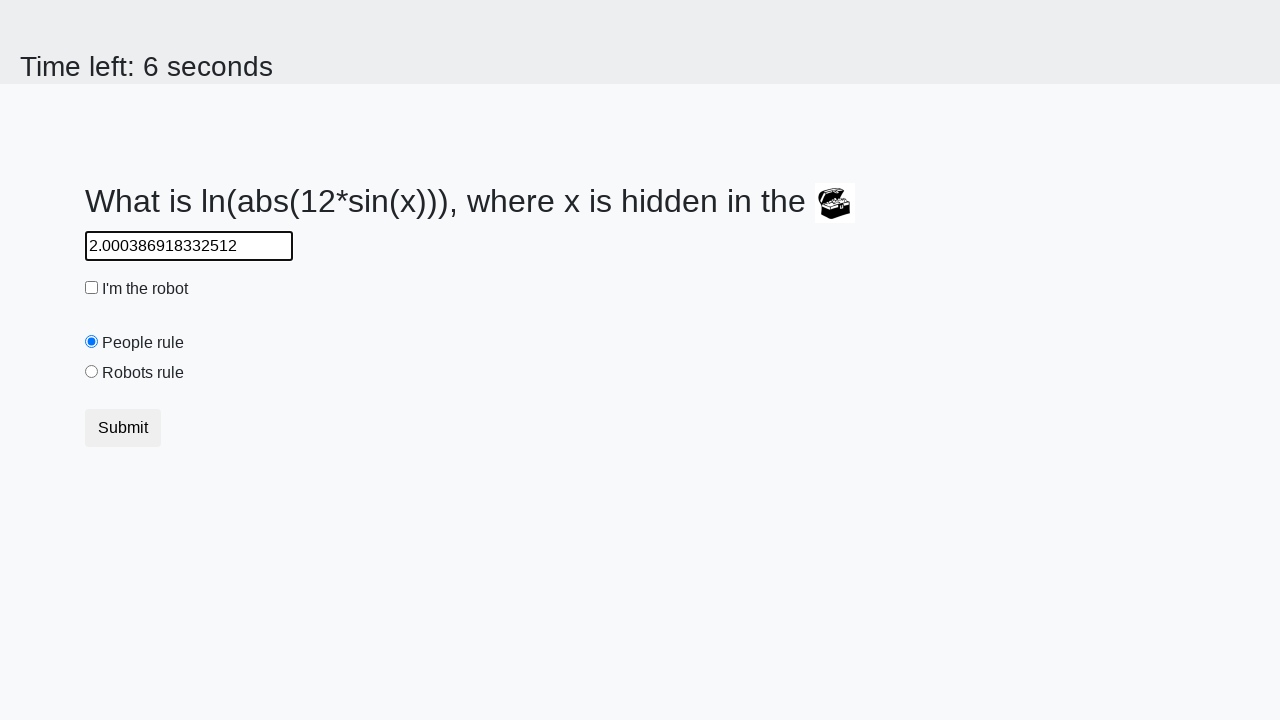

Checked the robot checkbox at (92, 288) on #robotCheckbox
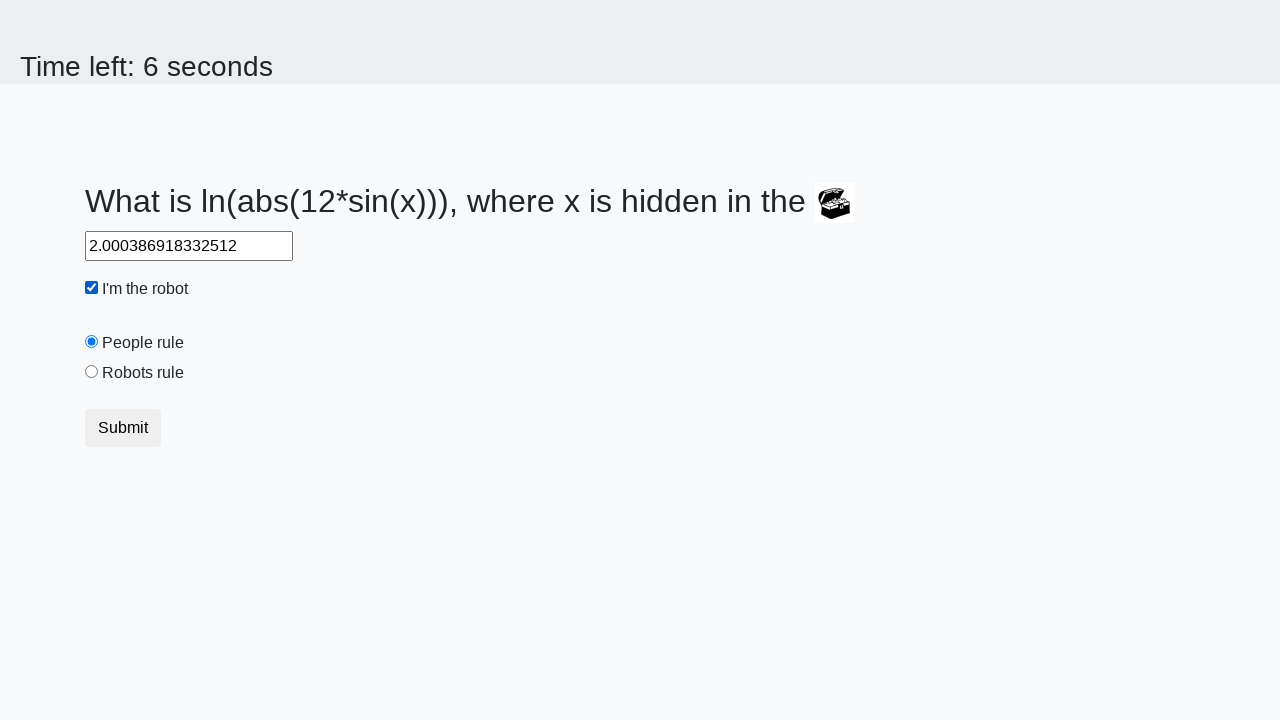

Selected the robots rule radio button at (92, 372) on #robotsRule
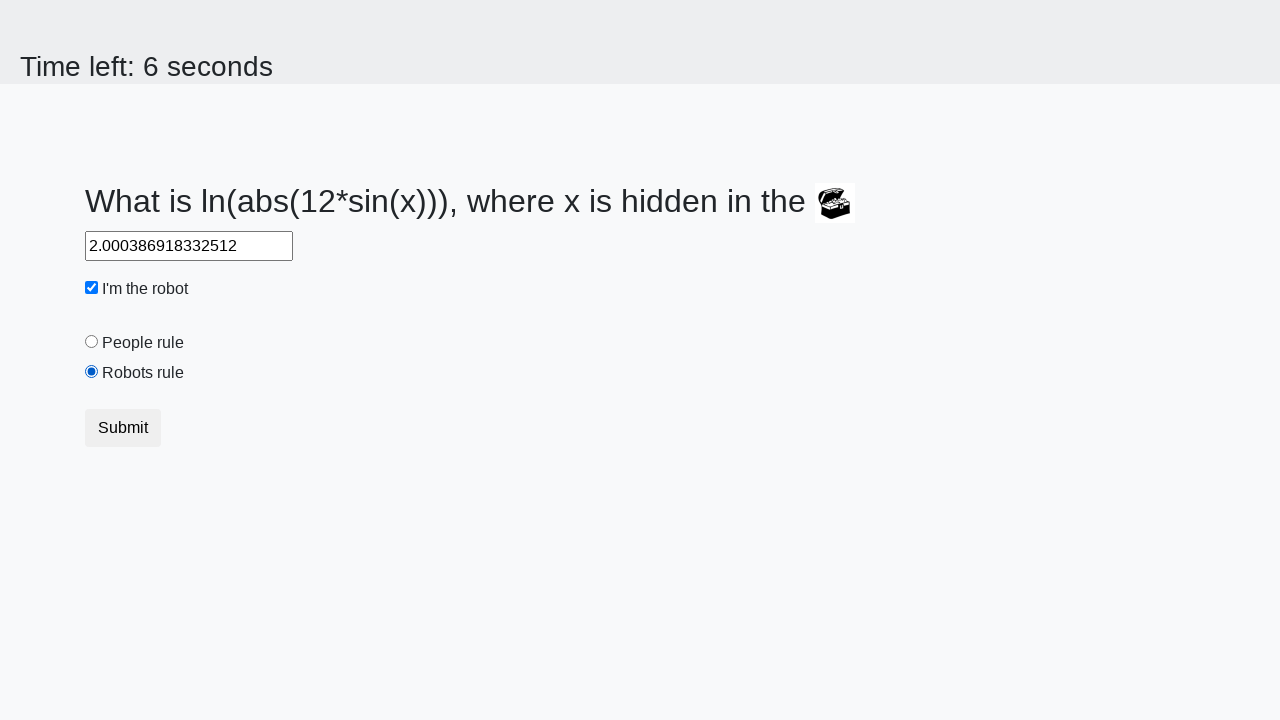

Clicked submit button to complete form submission at (123, 428) on .btn
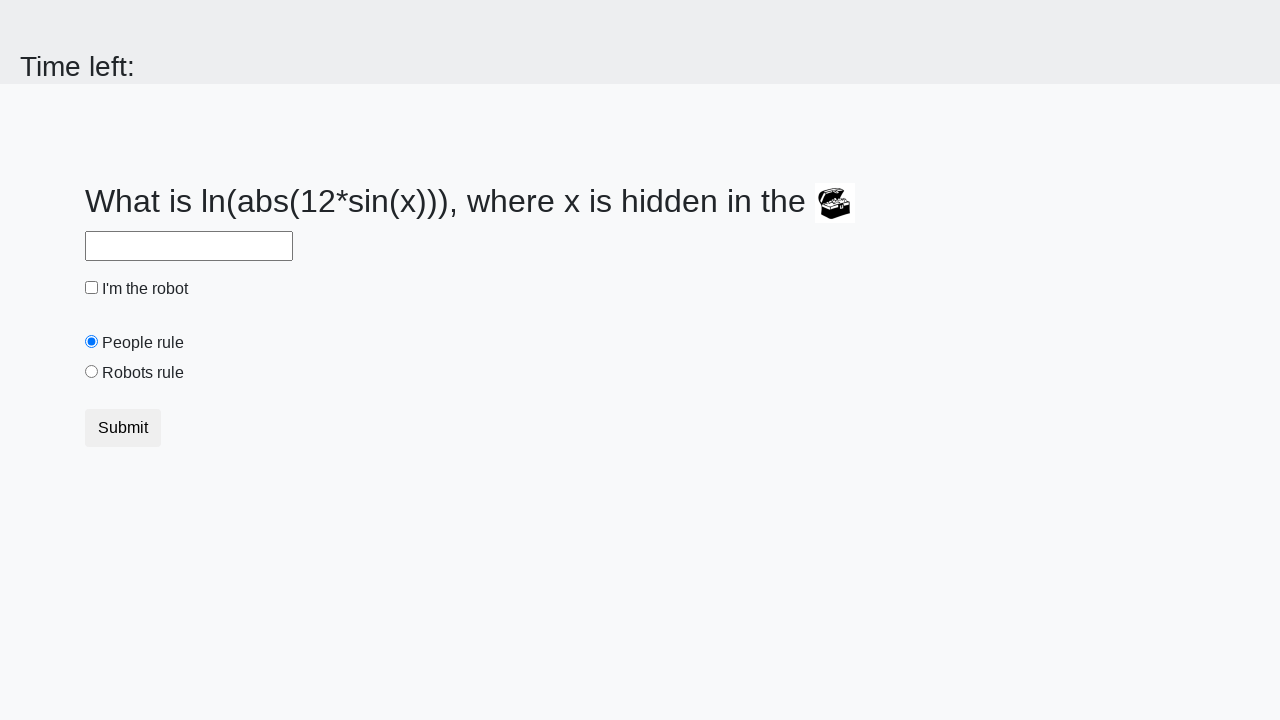

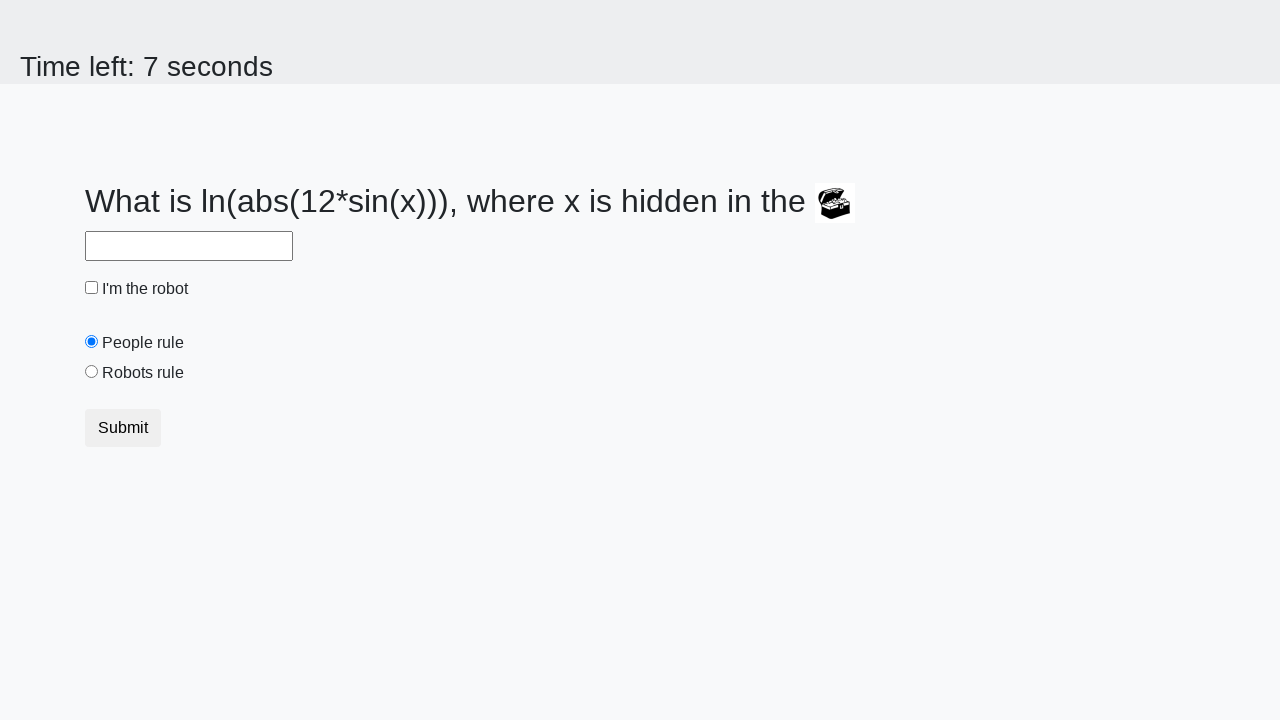